Tests partial registration form fill with first and last name, then verifies page heading content

Starting URL: http://suninjuly.github.io/registration1.html

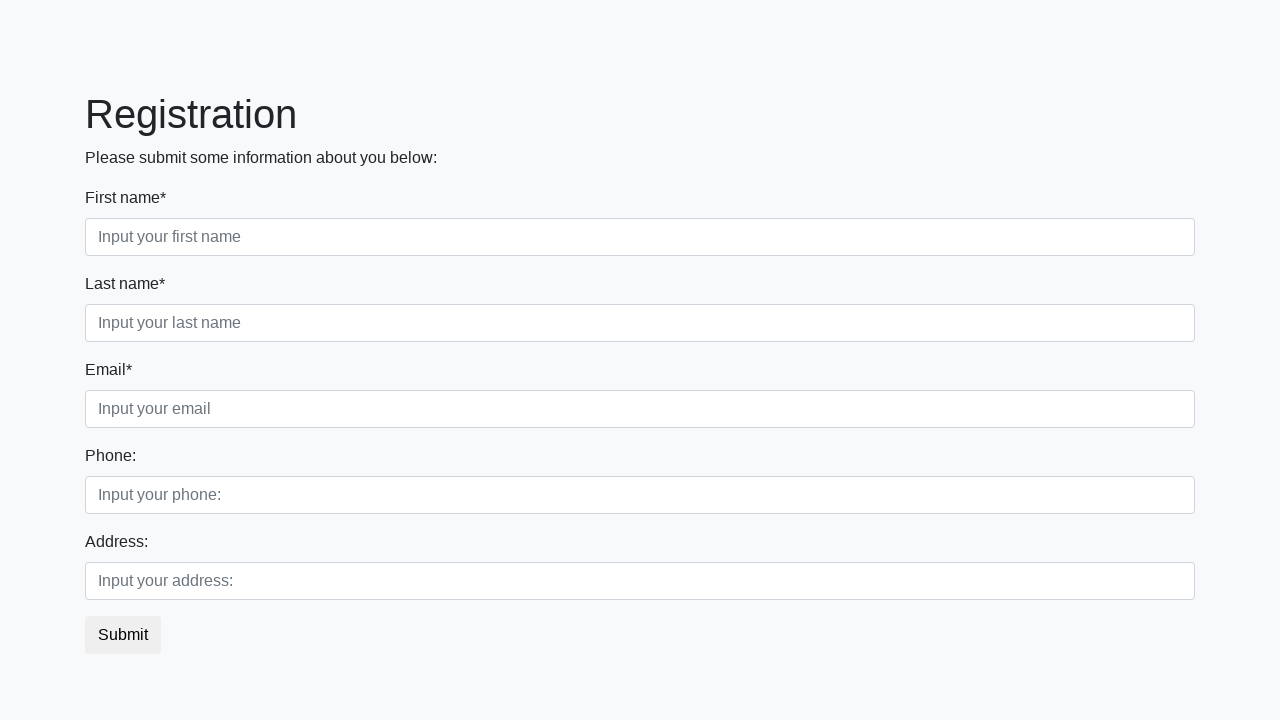

Filled first name field with 'Sarah' on .form-control.first
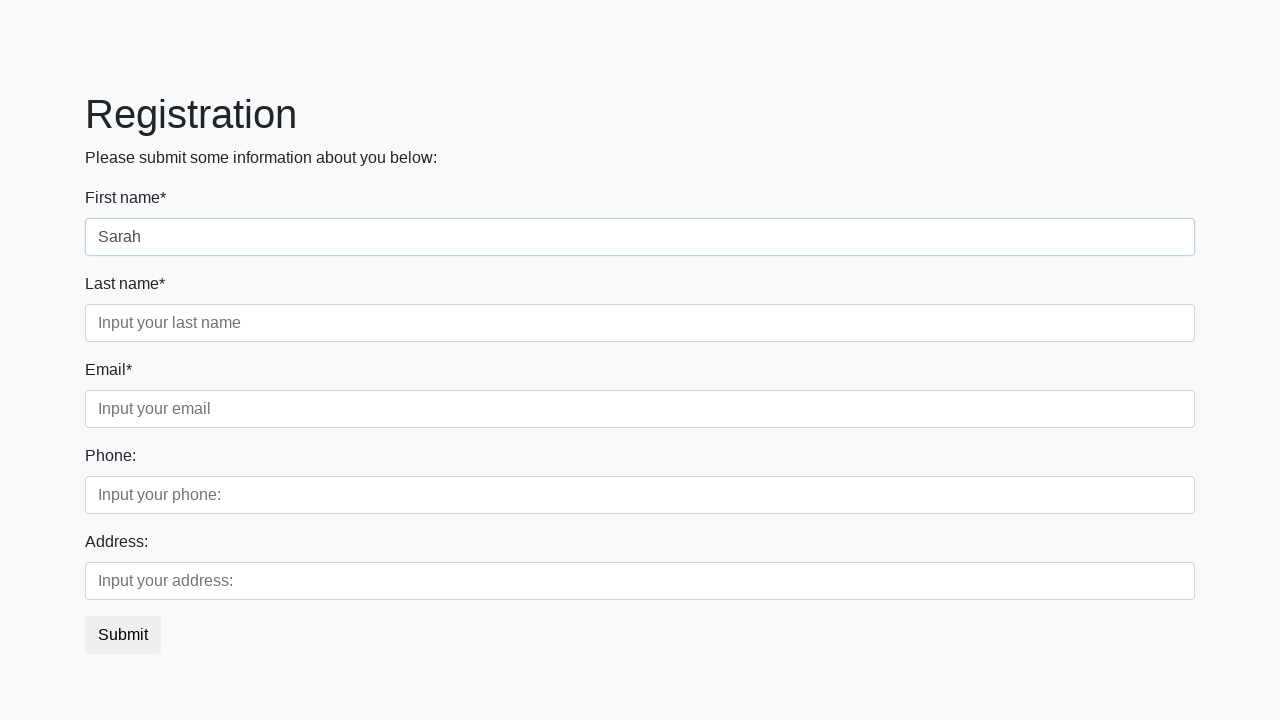

Filled last name field with 'Williams' on .form-control.second
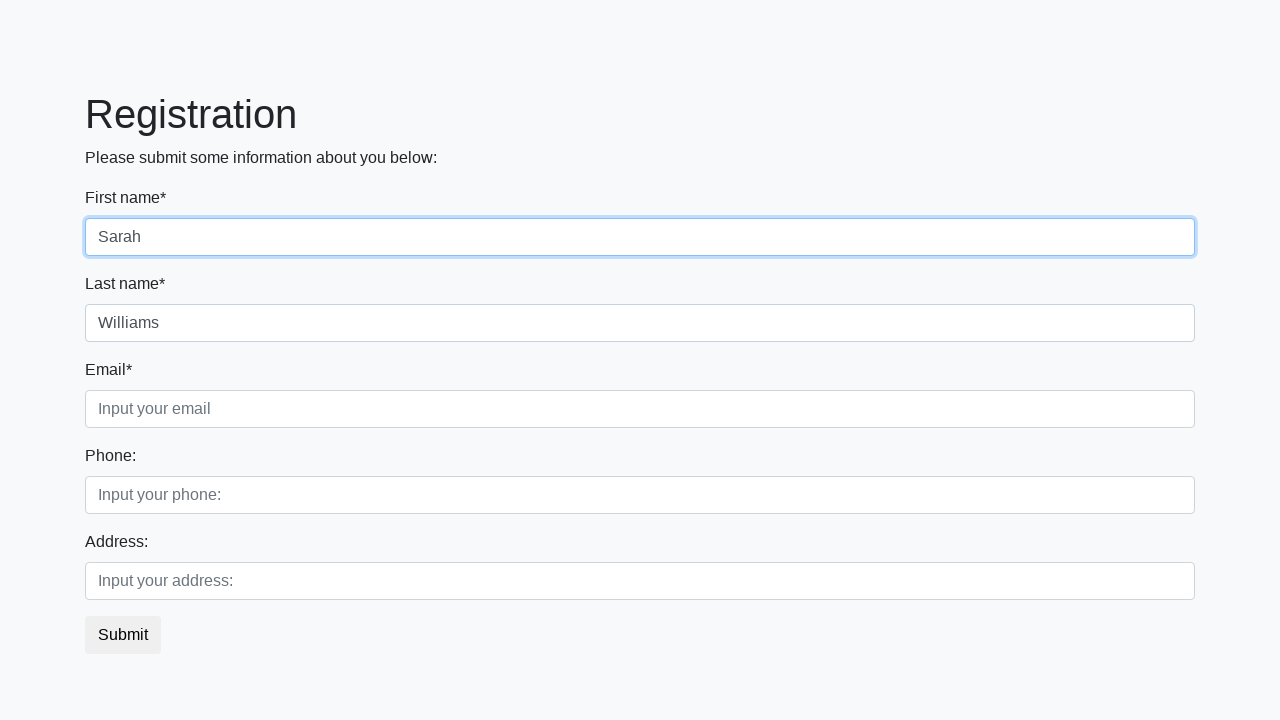

Page heading element loaded
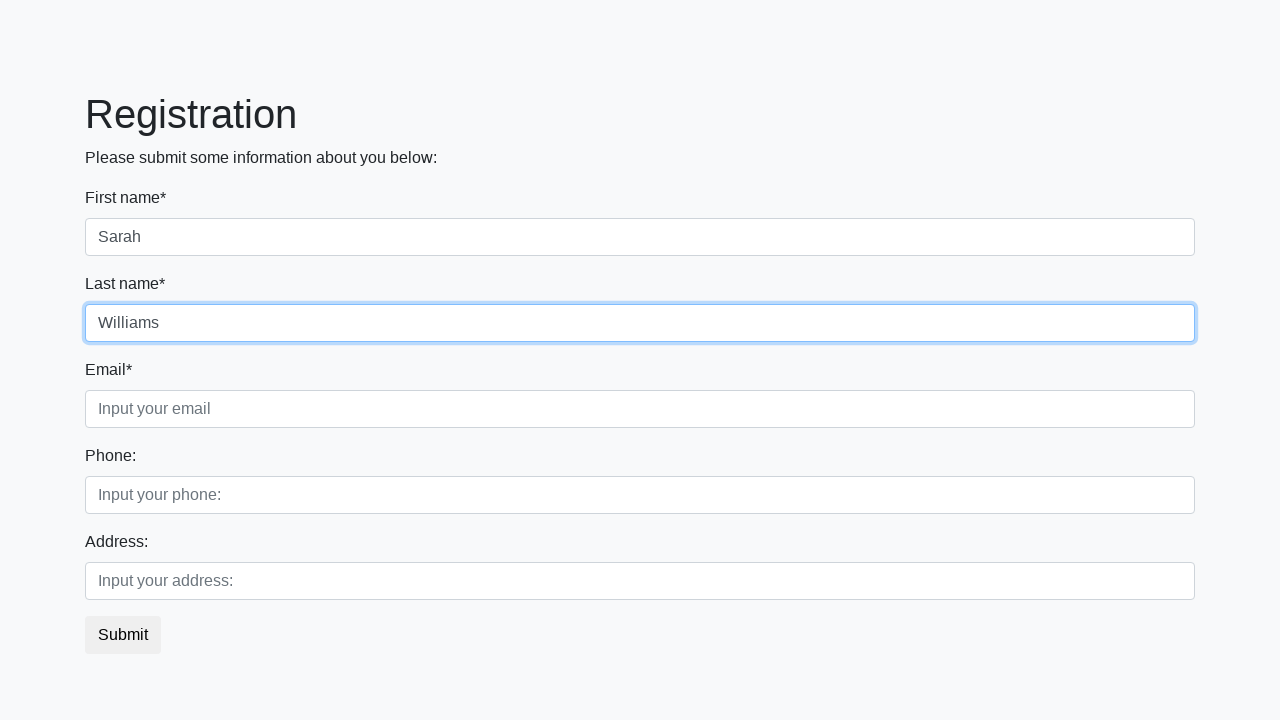

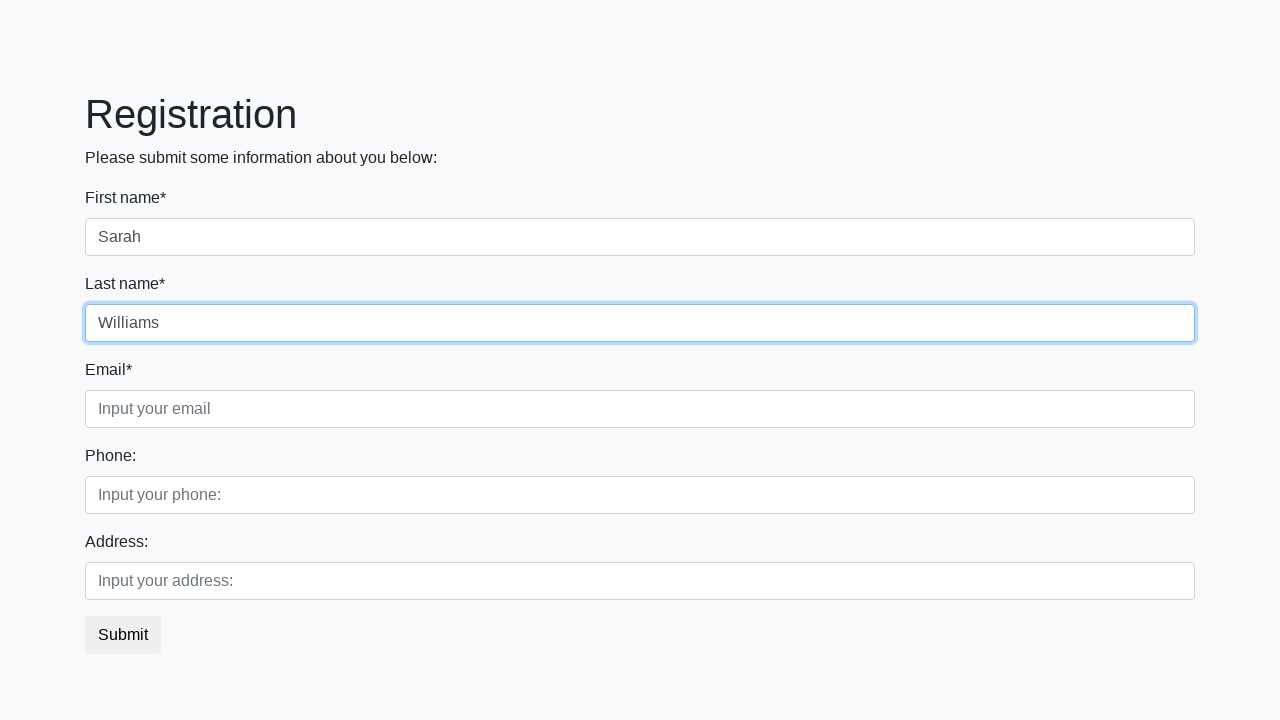